Tests the jQuery UI sortable demo by switching to the iframe containing the sortable list and performing a drag-and-drop action to move Item 5 to the position of Item 1.

Starting URL: https://jqueryui.com/sortable/

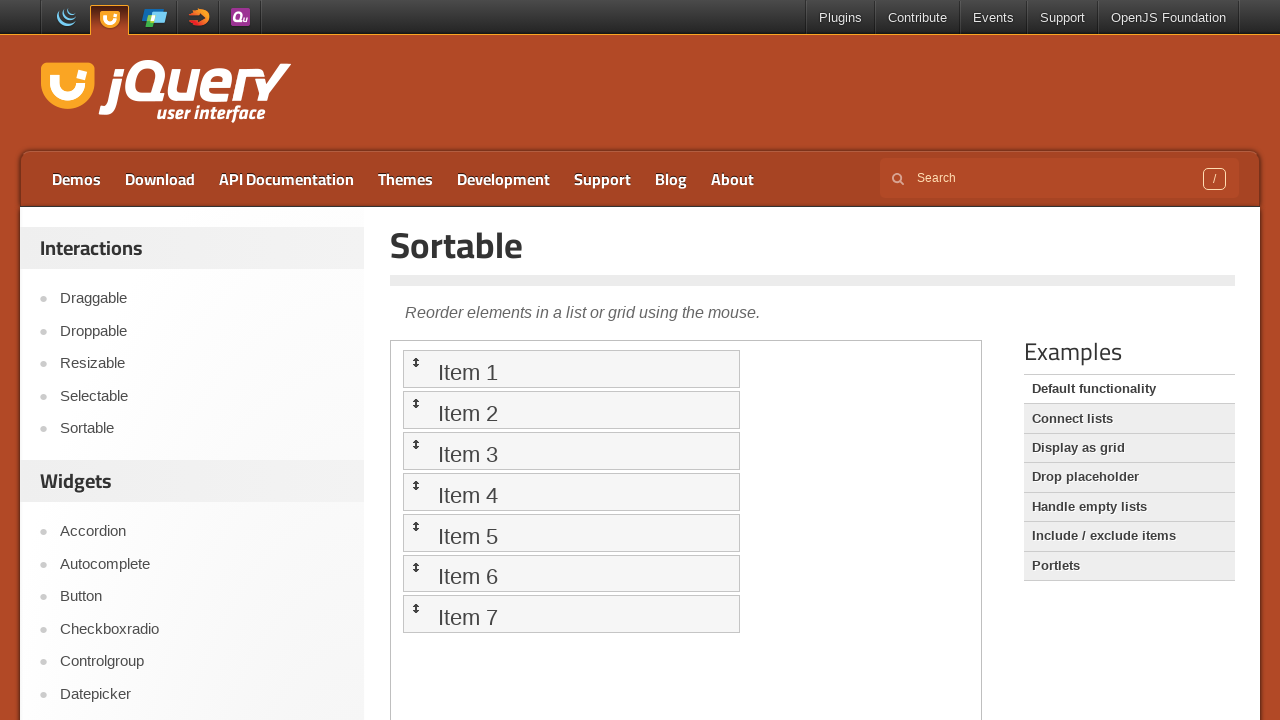

Located the iframe containing the sortable demo
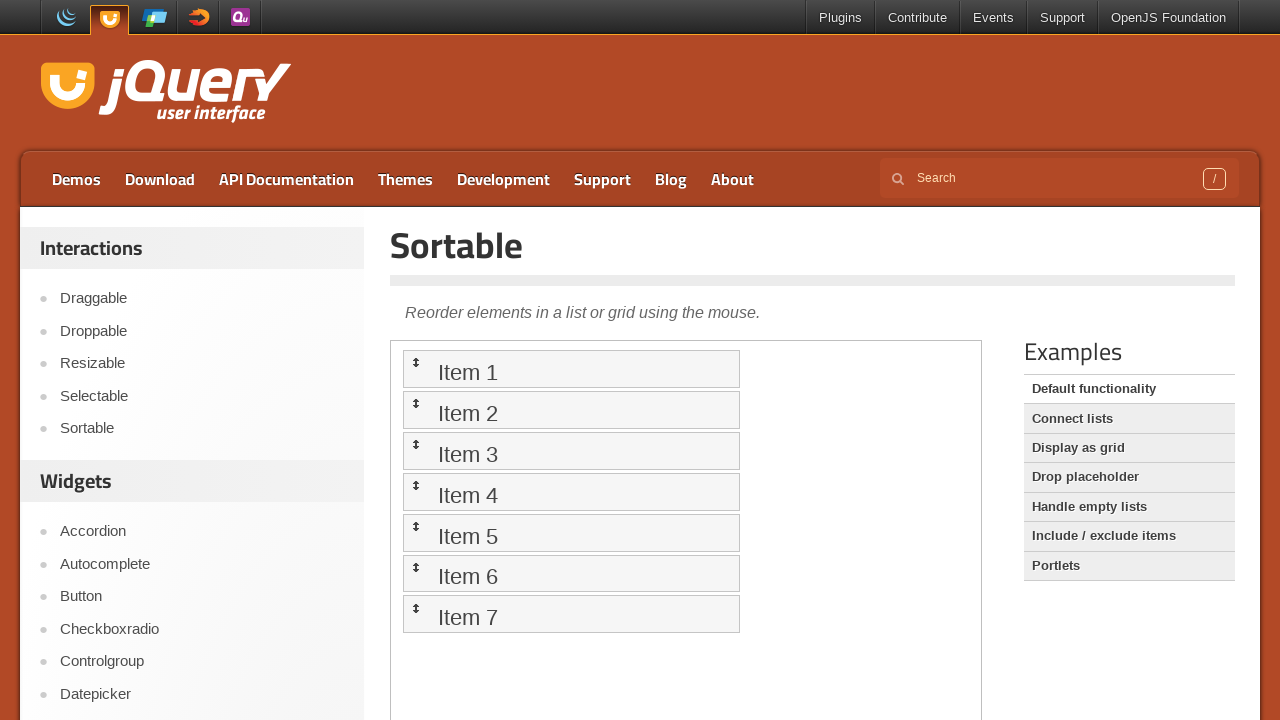

Located Item 5 in the sortable list
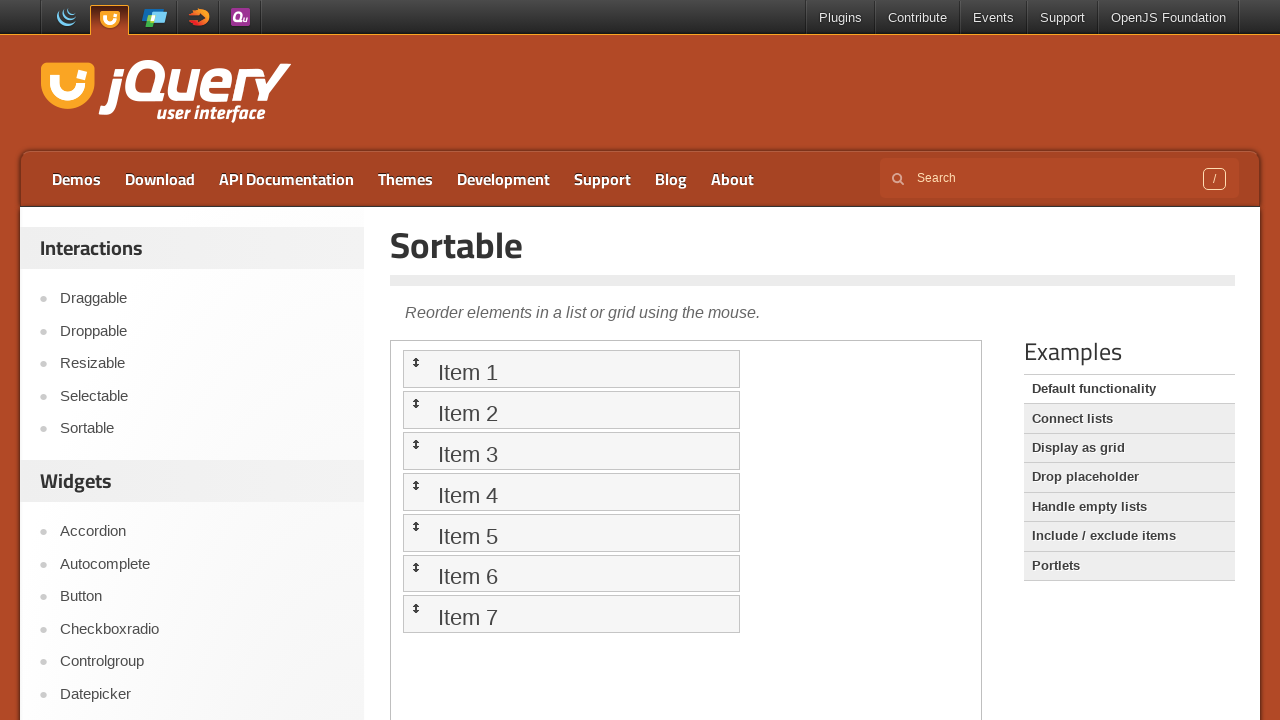

Located Item 1 in the sortable list
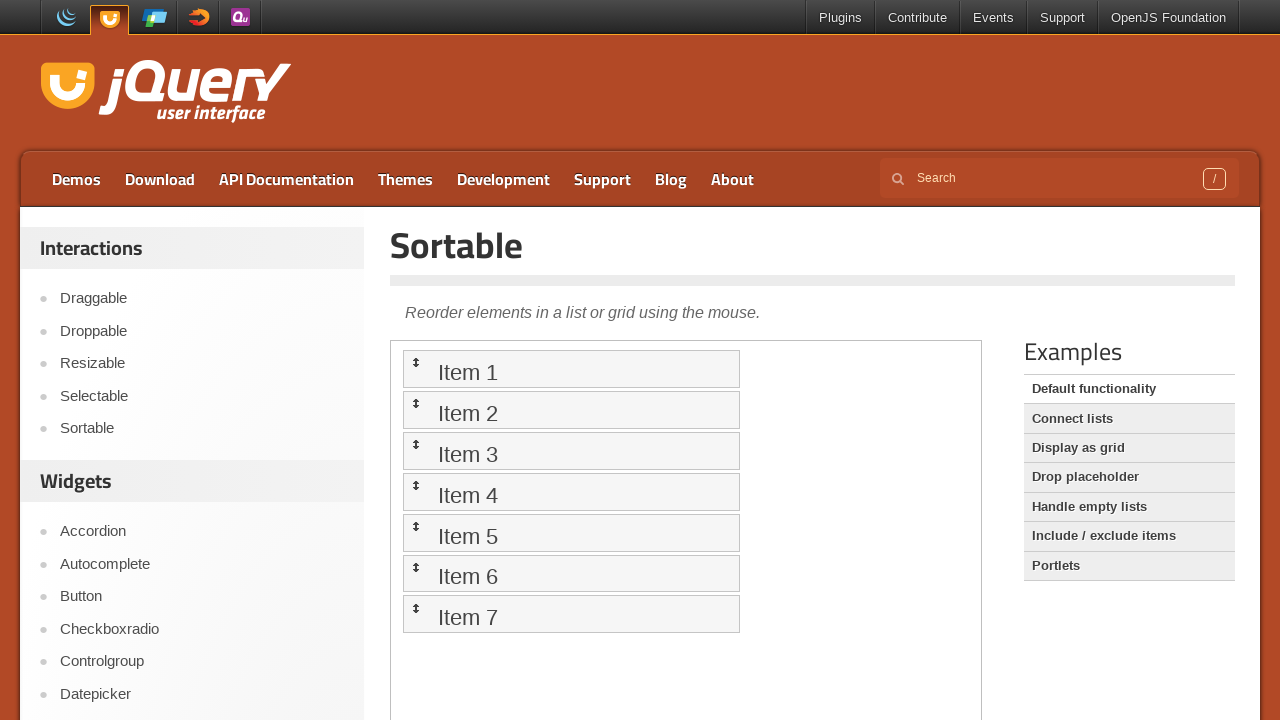

Dragged Item 5 and dropped it onto Item 1's position at (571, 369)
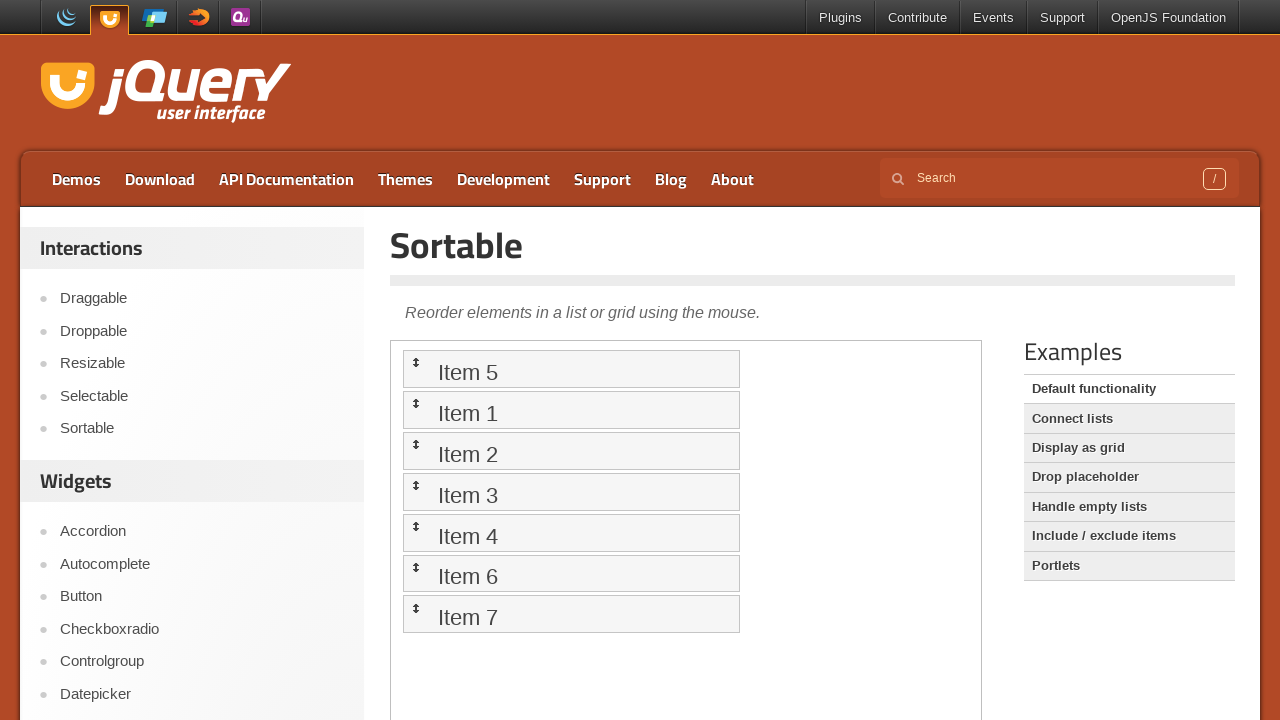

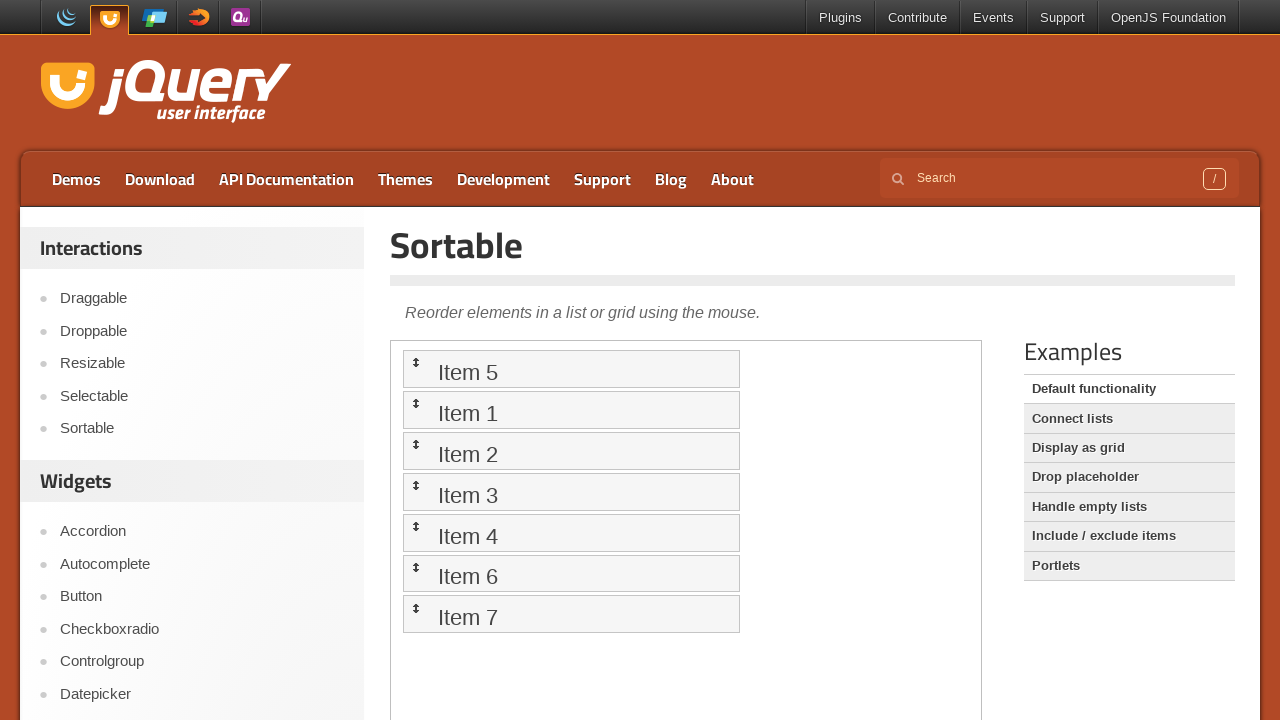